Tests a slow calculator web application by clicking random number buttons to form two numbers, selecting a random arithmetic operator, clicking equals, and verifying the calculation result is correct.

Starting URL: https://bonigarcia.dev/selenium-webdriver-java/slow-calculator.html

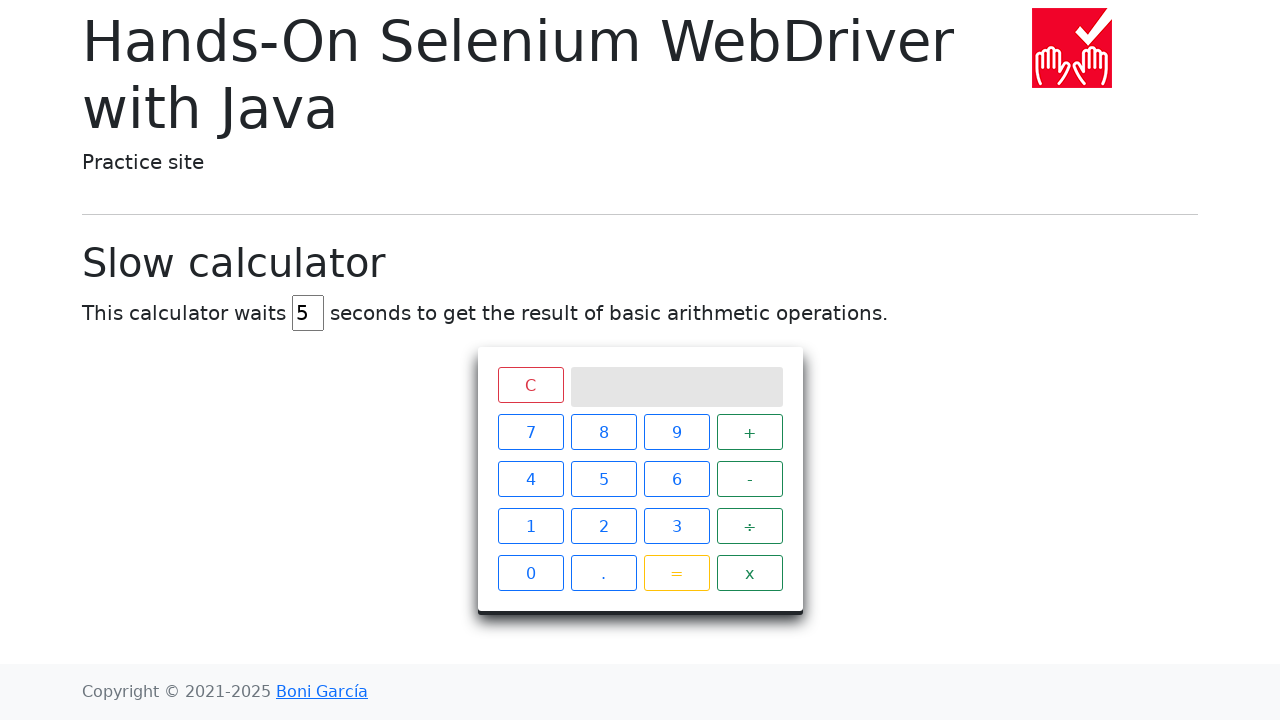

Located all number buttons
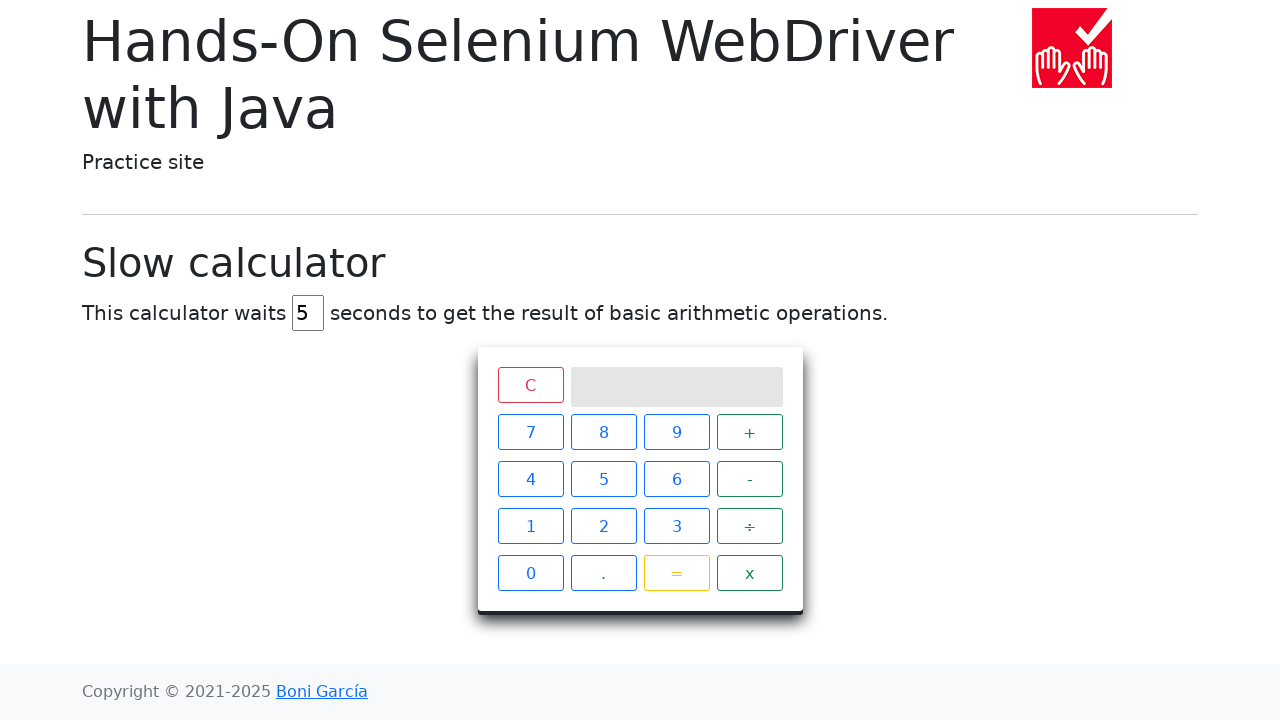

Retrieved number buttons for first number digit 1
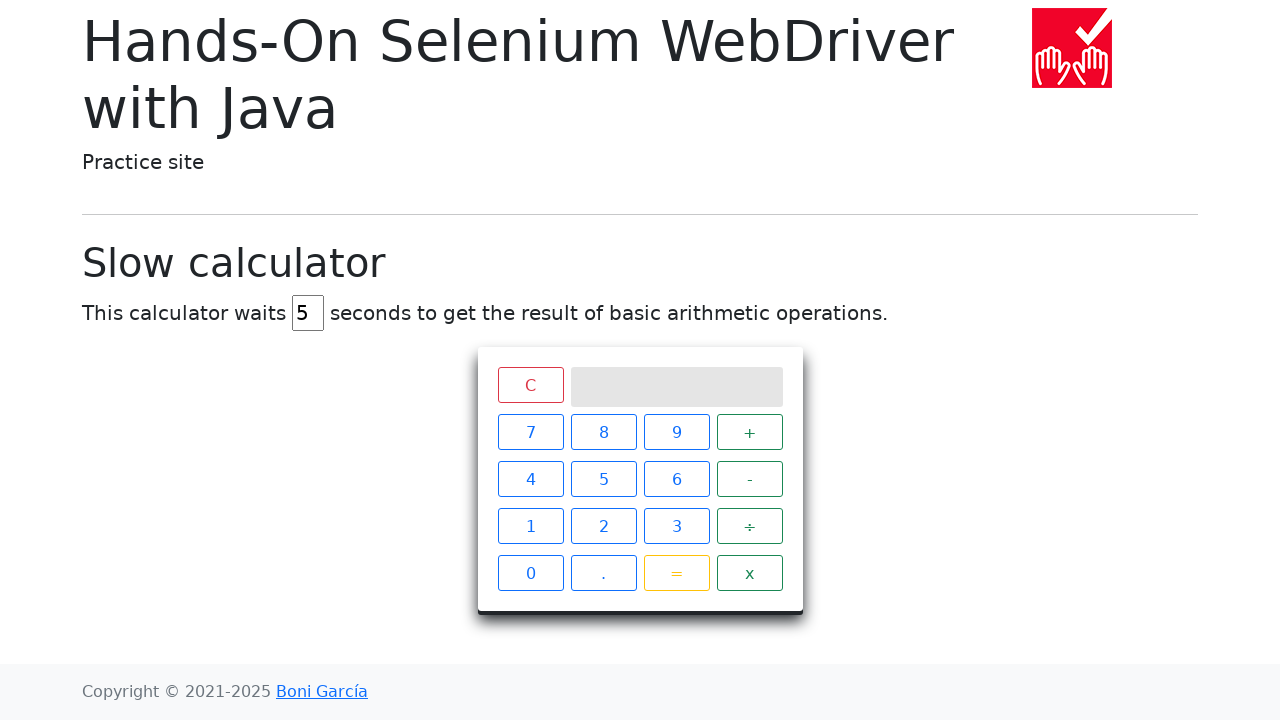

Clicked random number button for first number digit 1 at (530, 573) on xpath=//*[@class='btn btn-outline-primary'] >> nth=9
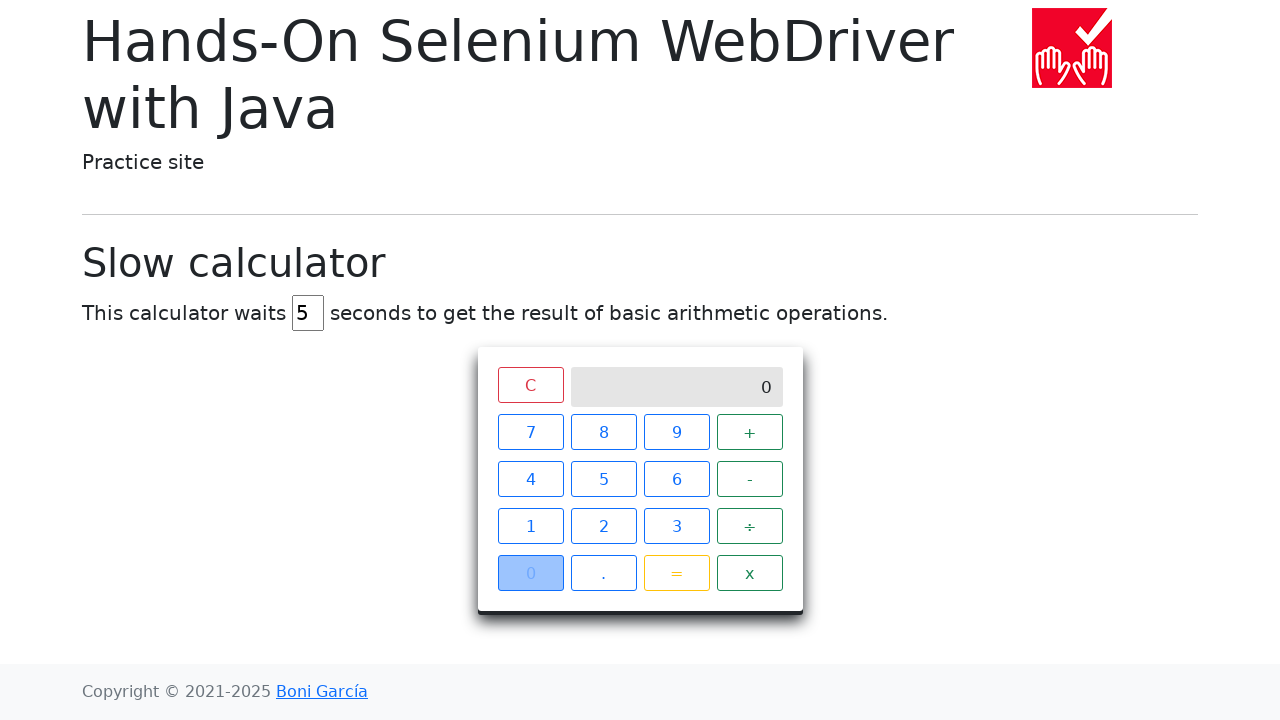

Retrieved number buttons for first number digit 2
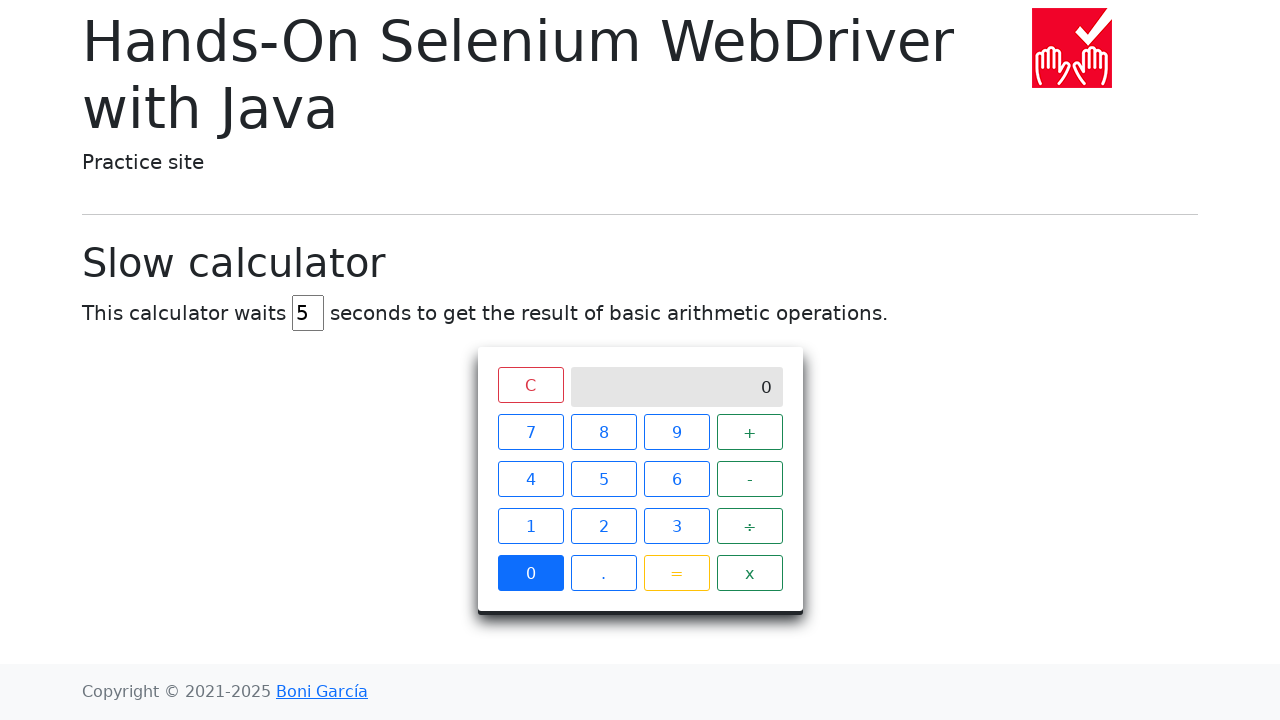

Clicked random number button for first number digit 2 at (604, 432) on xpath=//*[@class='btn btn-outline-primary'] >> nth=1
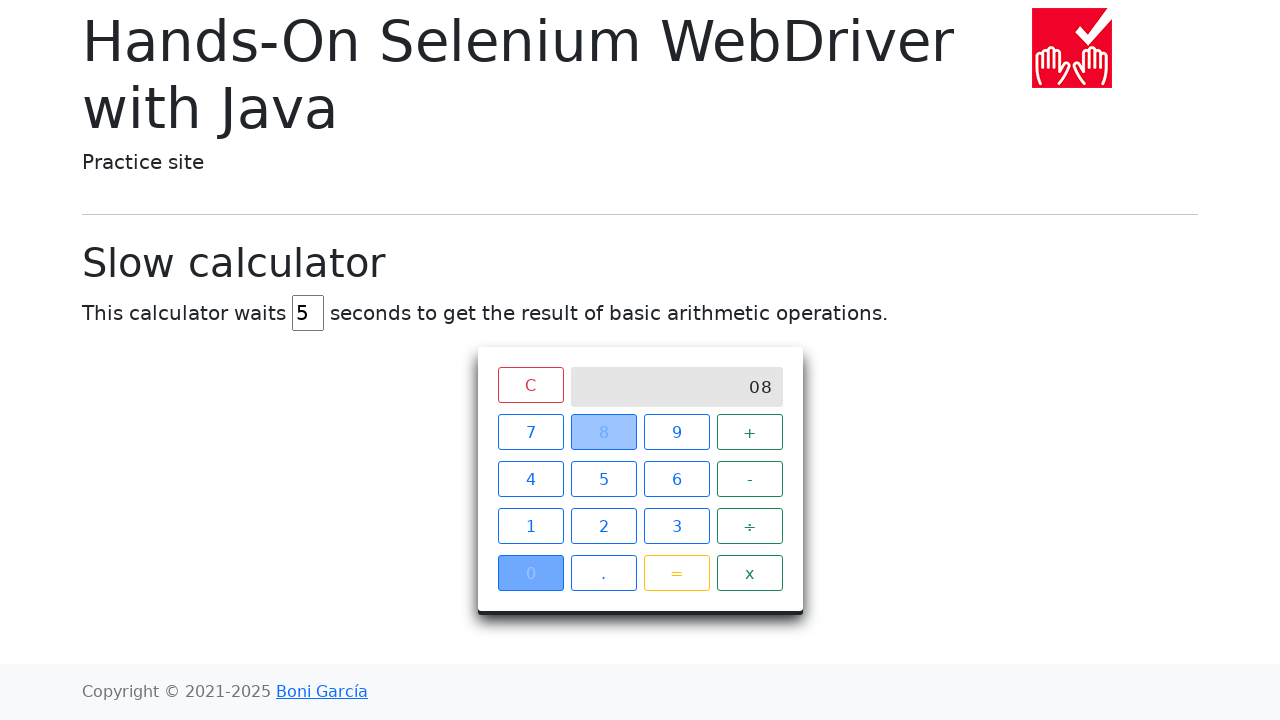

Retrieved first number from screen: 08
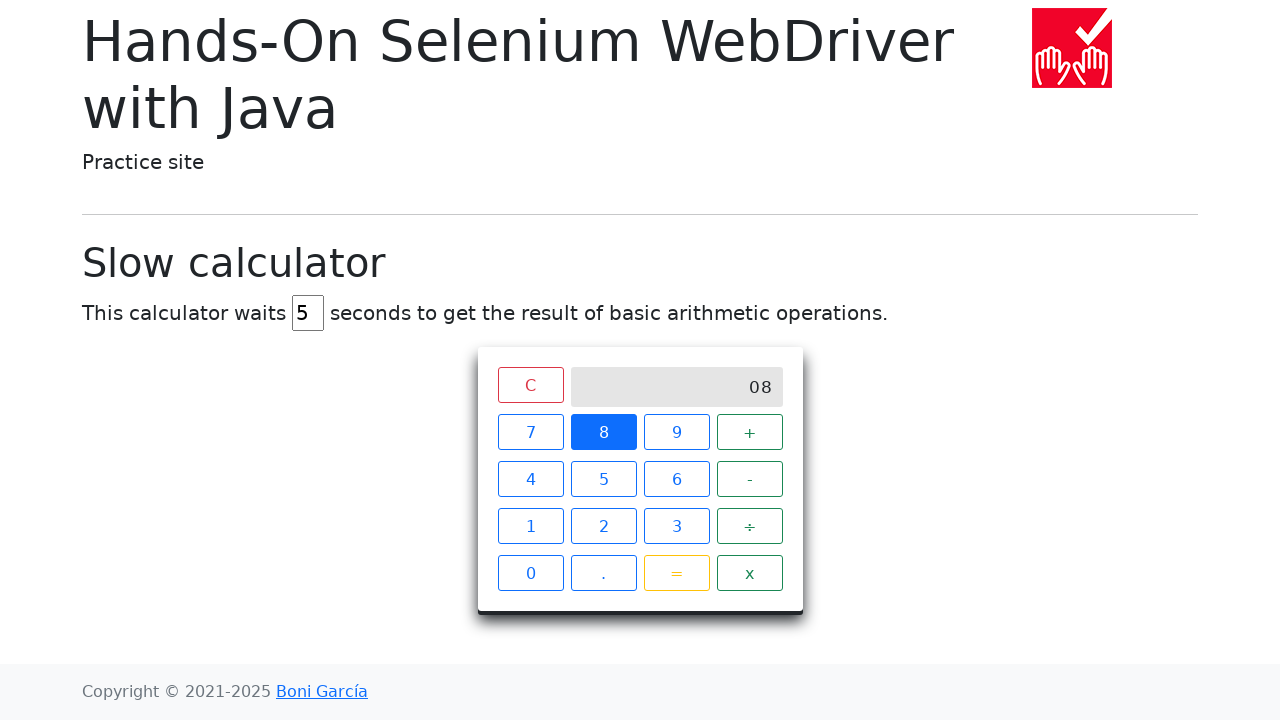

Located all operator buttons
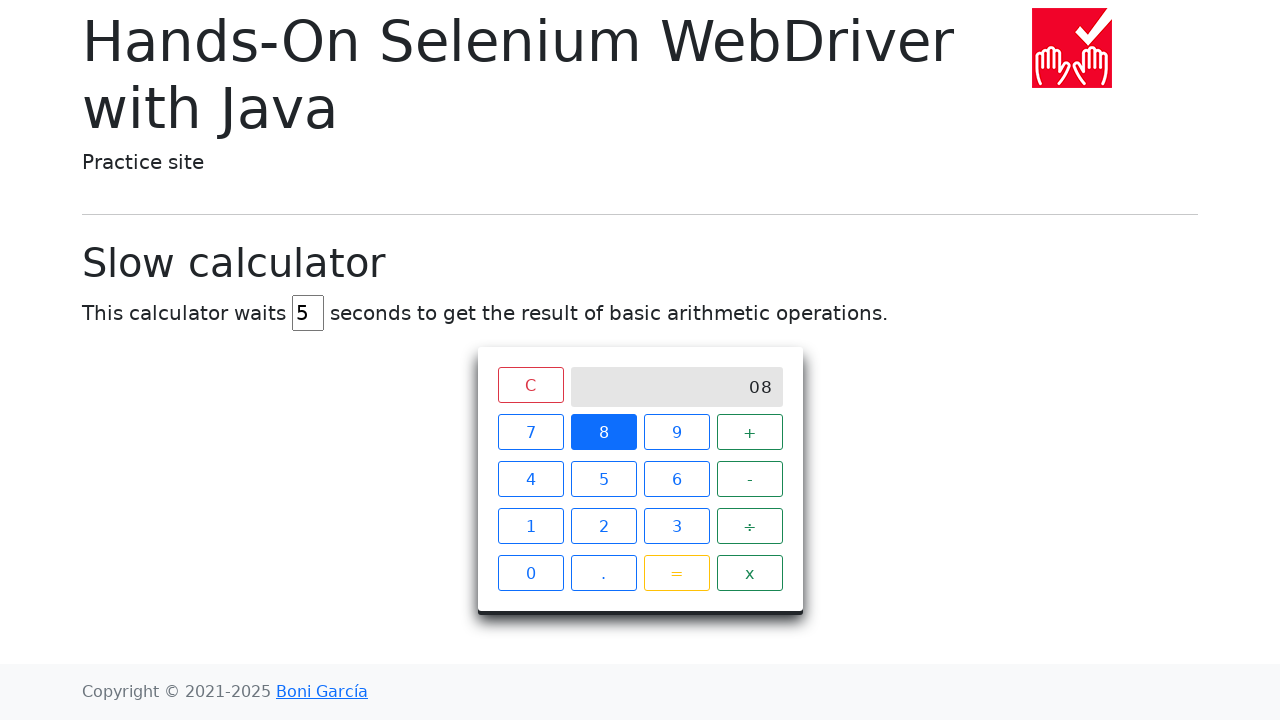

Selected random operator button
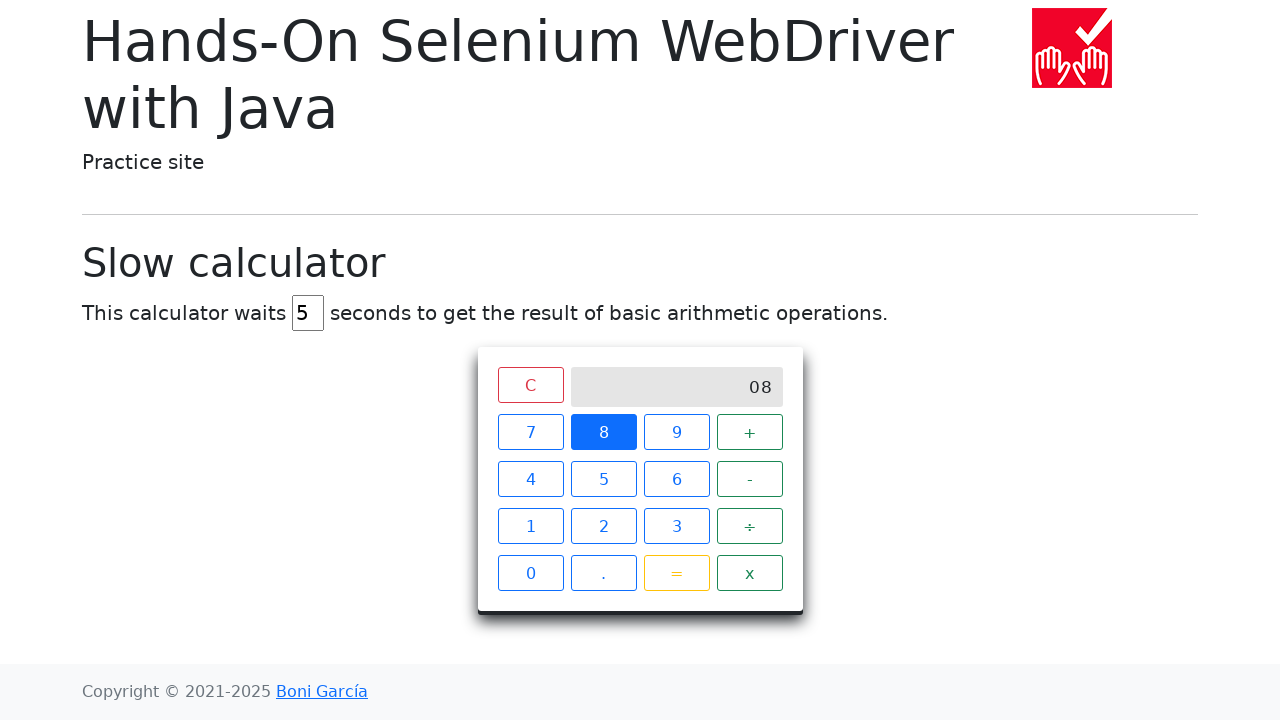

Retrieved operator text: +
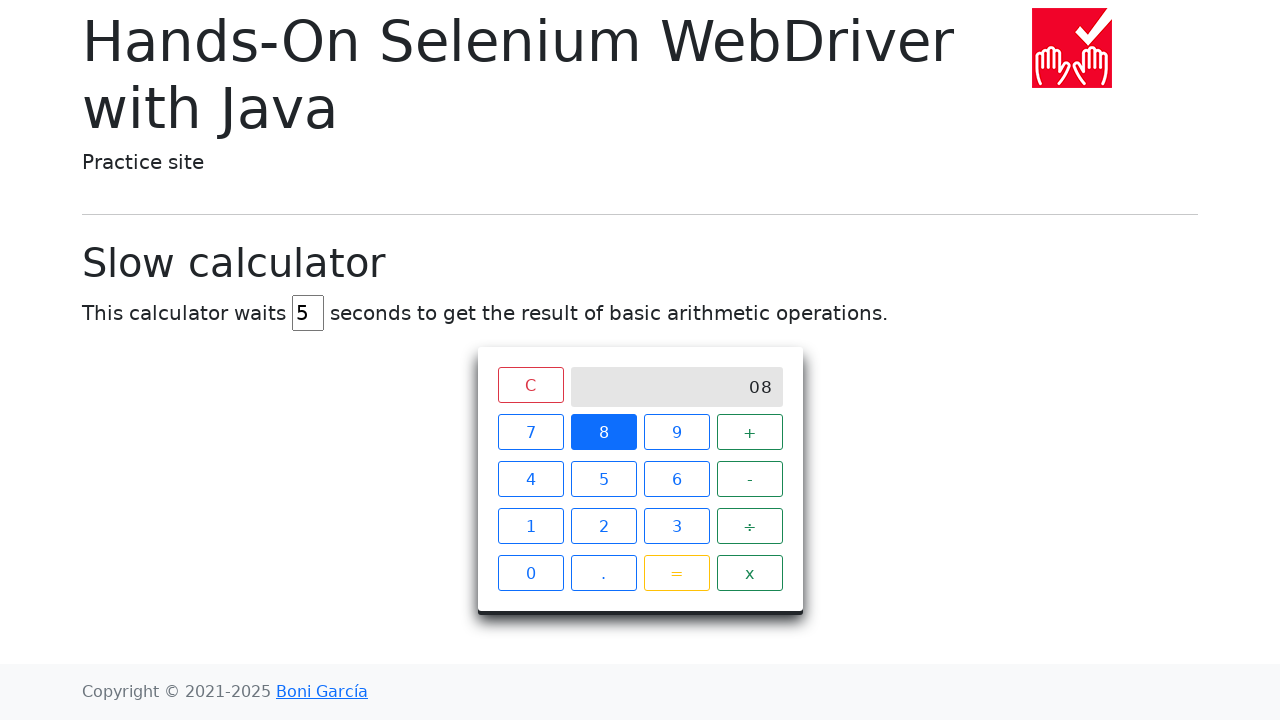

Clicked operator button: + at (750, 432) on xpath=//*[@class='operator btn btn-outline-success'] >> nth=0
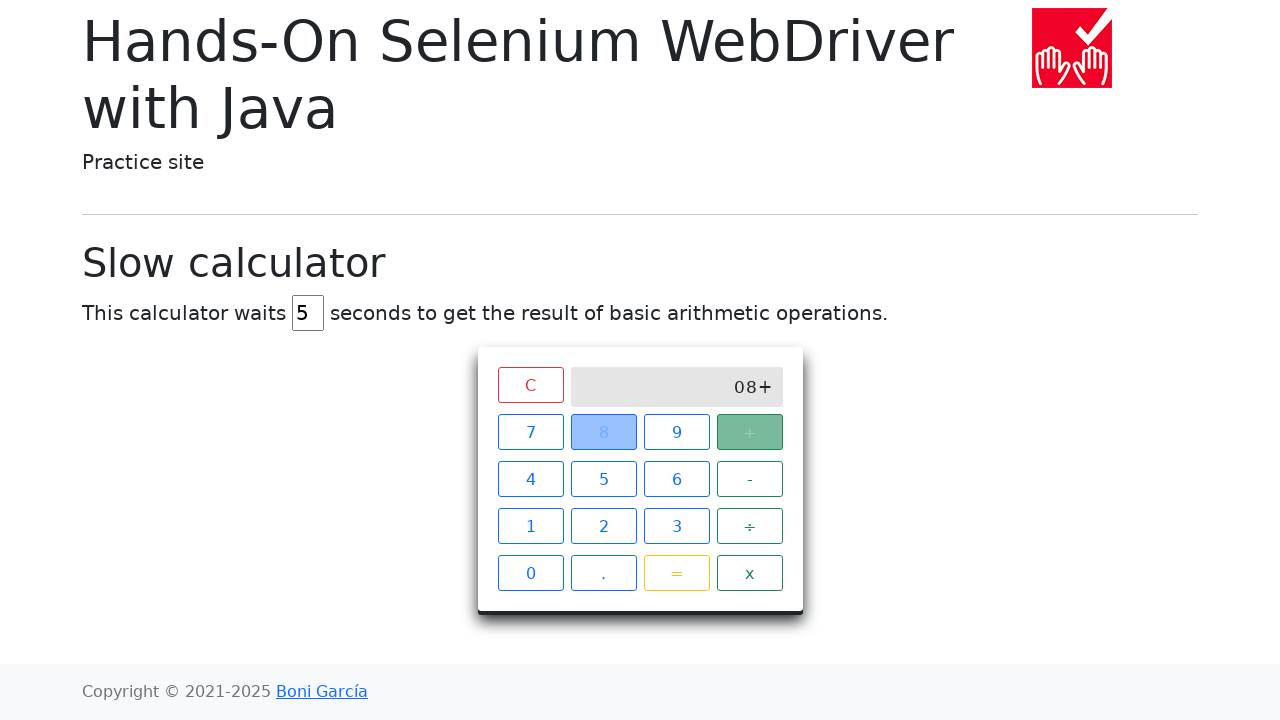

Retrieved number buttons for second number digit 1
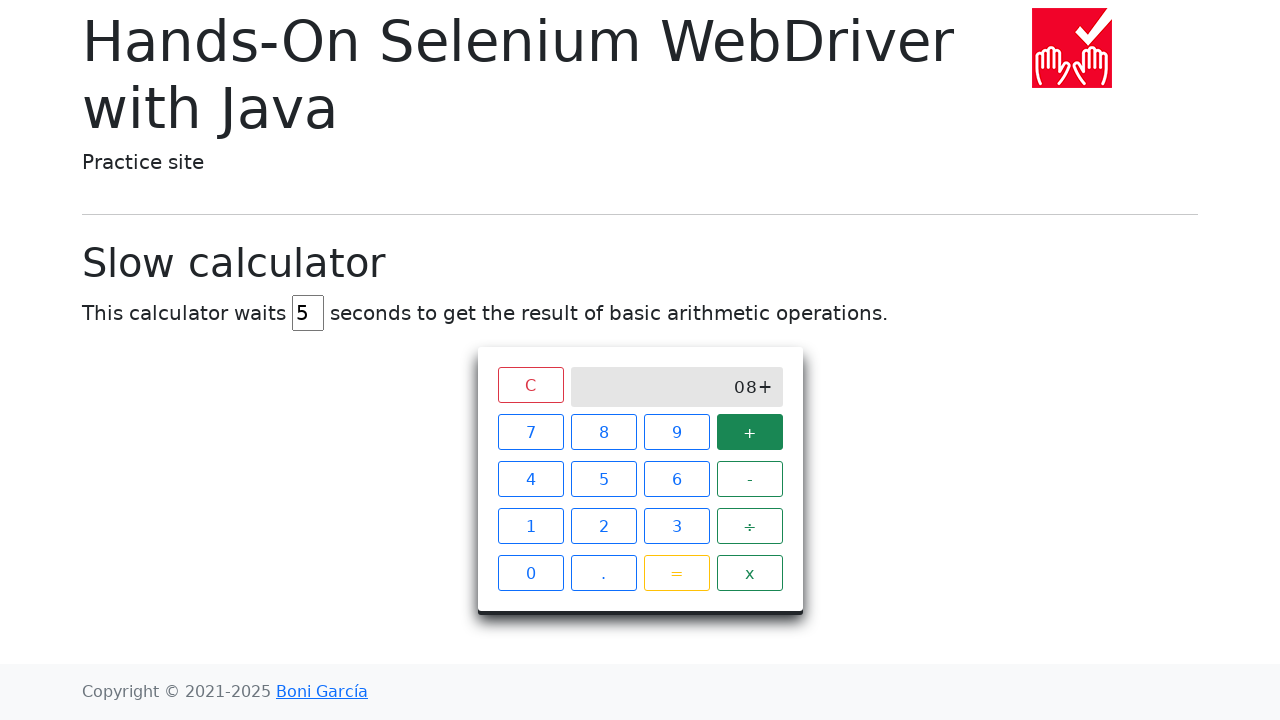

Clicked random number button for second number digit 1 at (530, 432) on xpath=//*[@class='btn btn-outline-primary'] >> nth=0
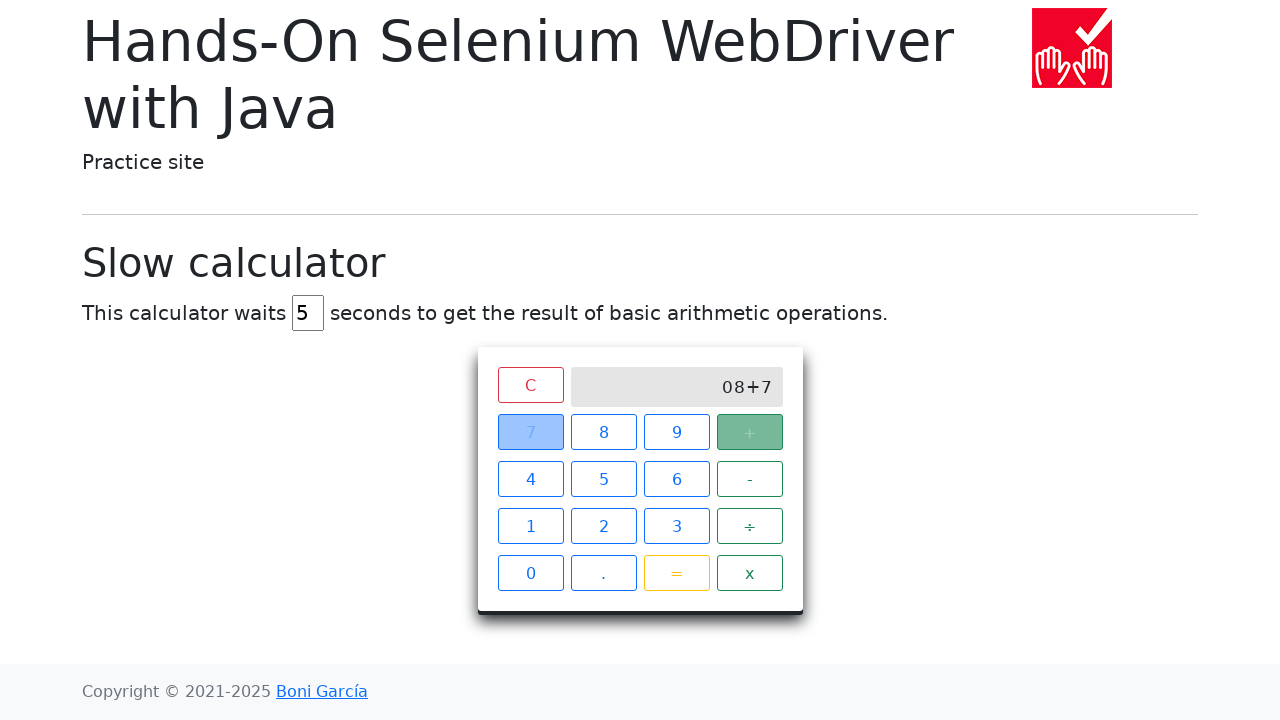

Retrieved number buttons for second number digit 2
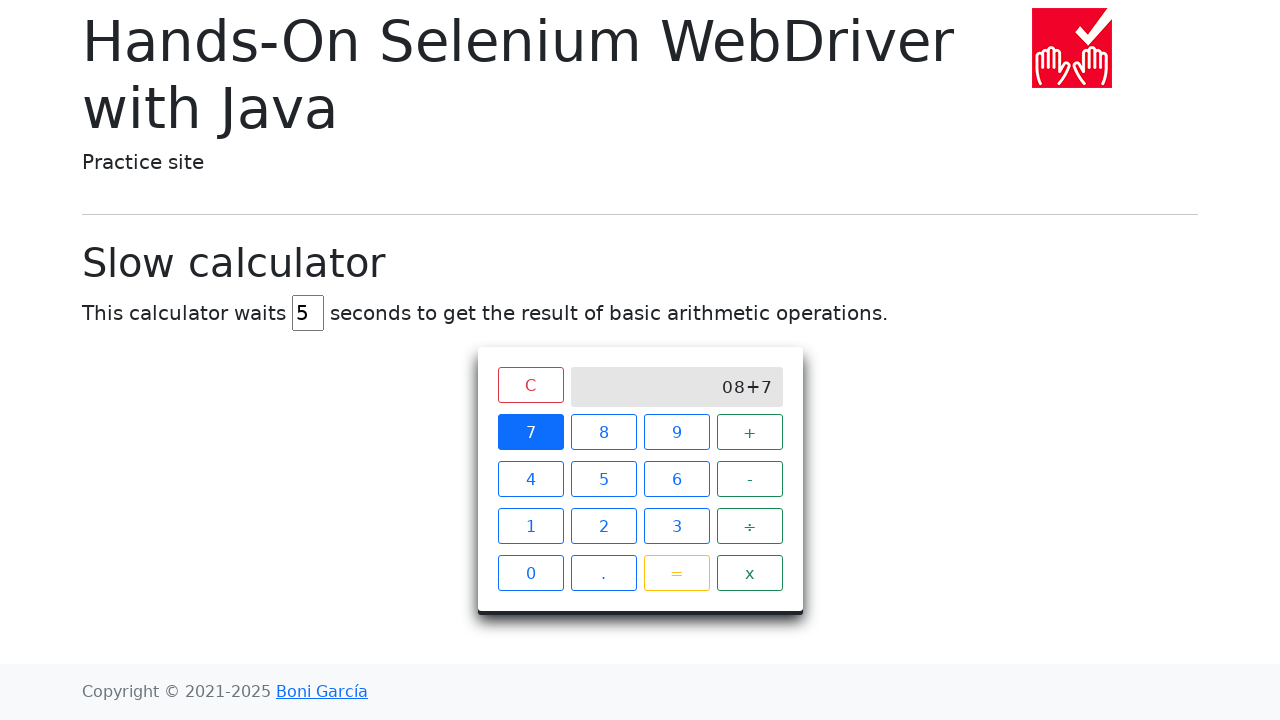

Clicked random number button for second number digit 2 at (604, 432) on xpath=//*[@class='btn btn-outline-primary'] >> nth=1
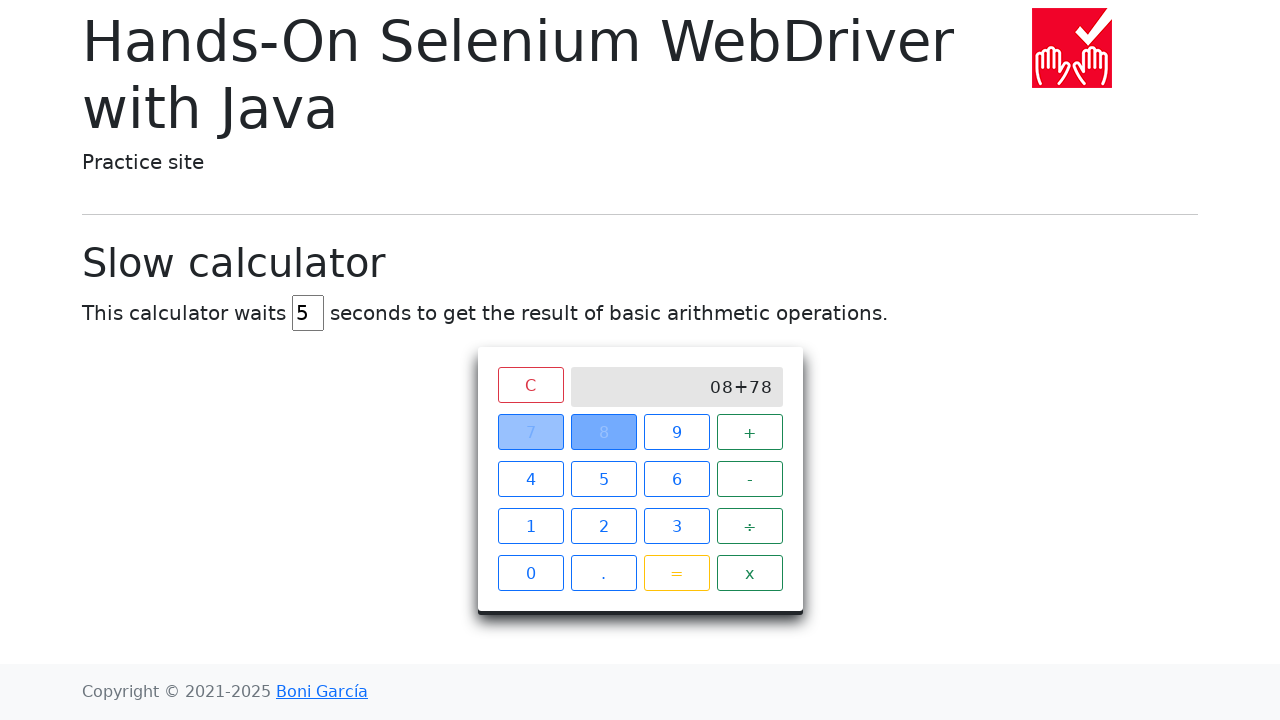

Clicked equals button to perform calculation at (676, 573) on xpath=//*[@class='btn btn-outline-warning']
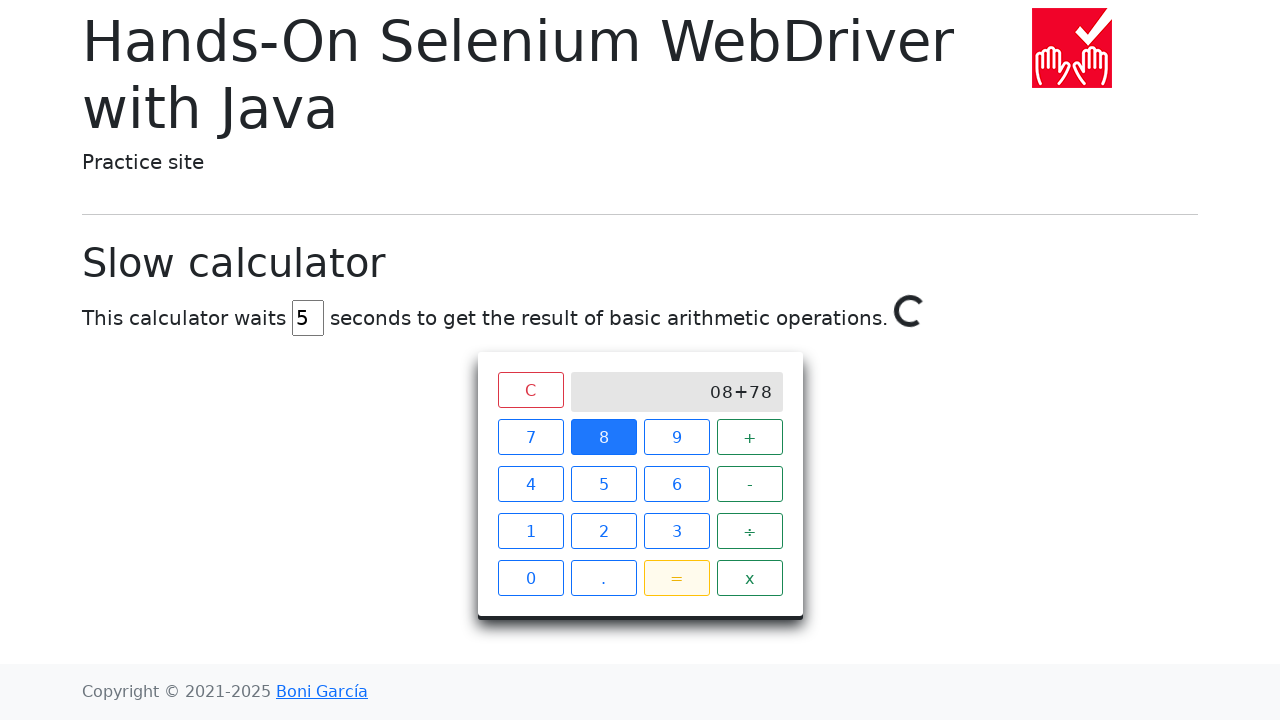

Waited for calculation spinner to disappear
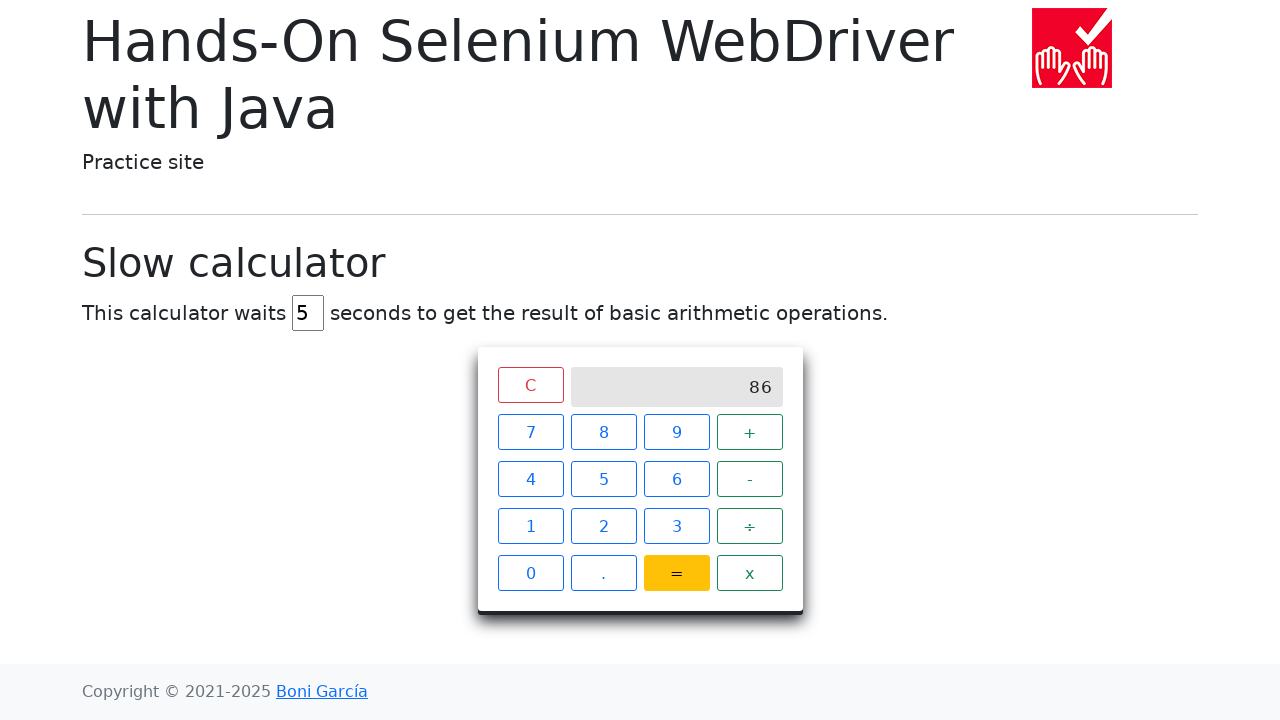

Verified result is displayed on screen
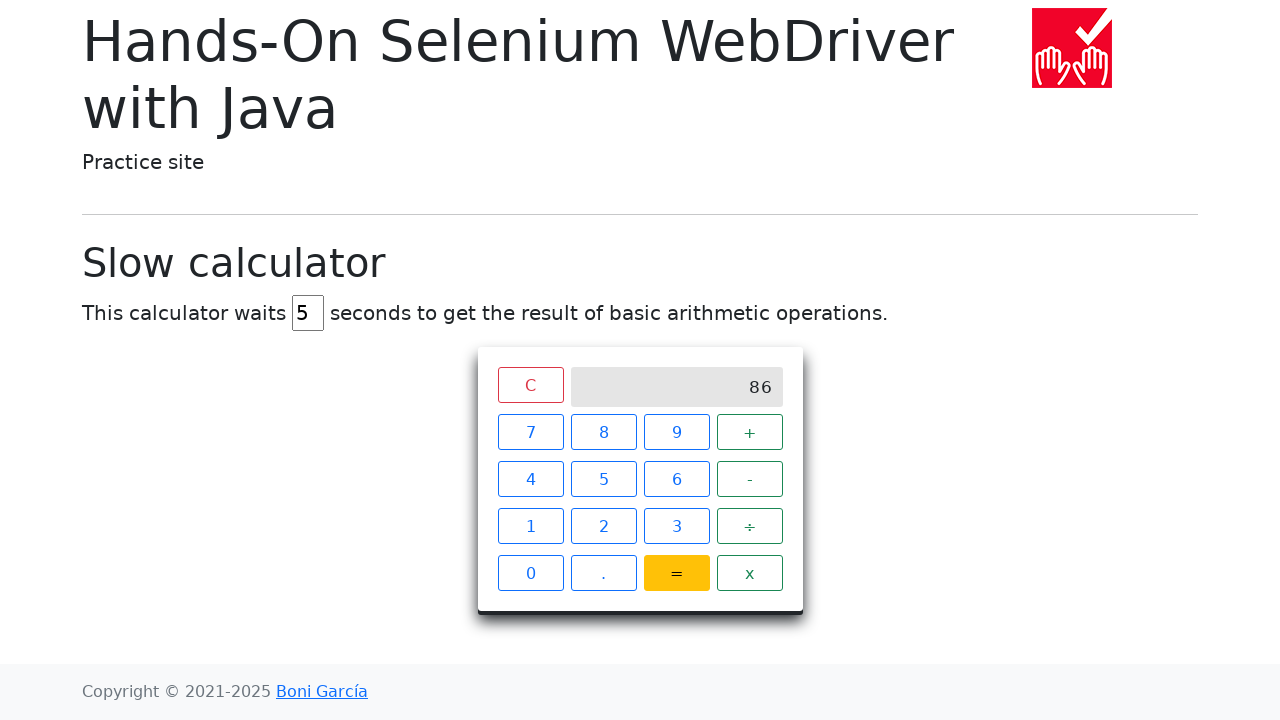

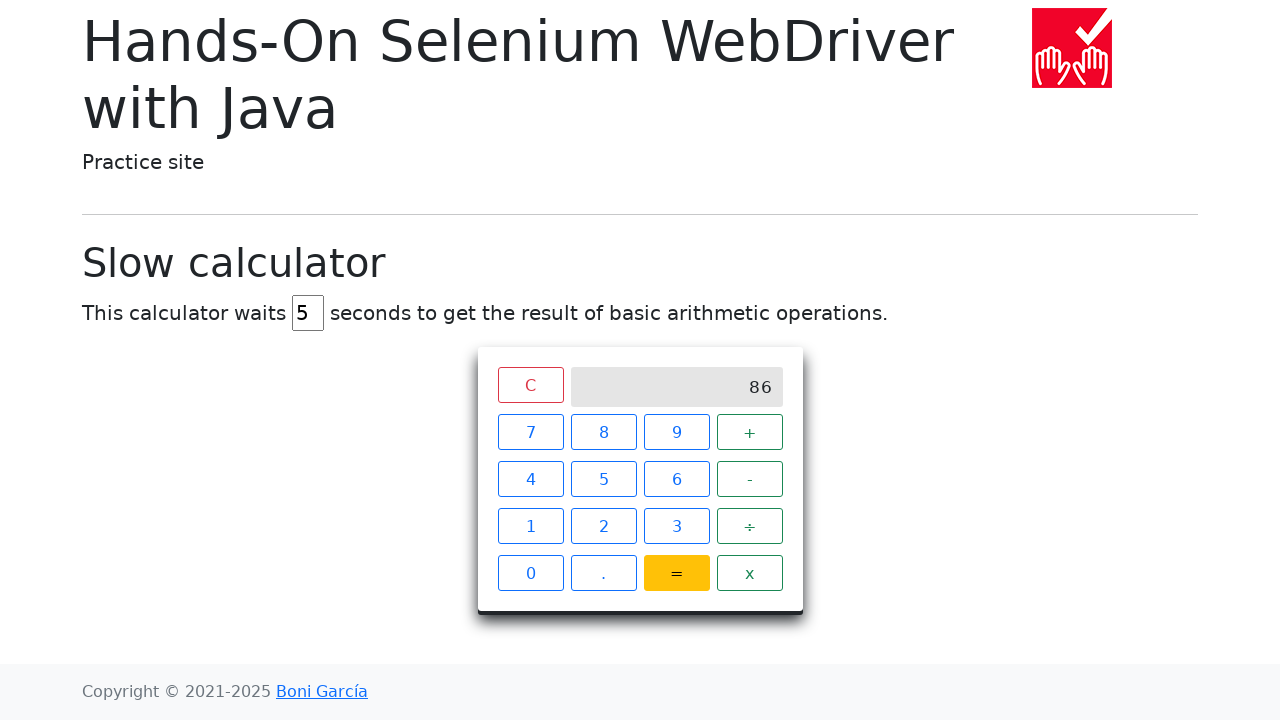